Navigates to the payment section and verifies the payment block header text is displayed

Starting URL: https://www.mts.by/

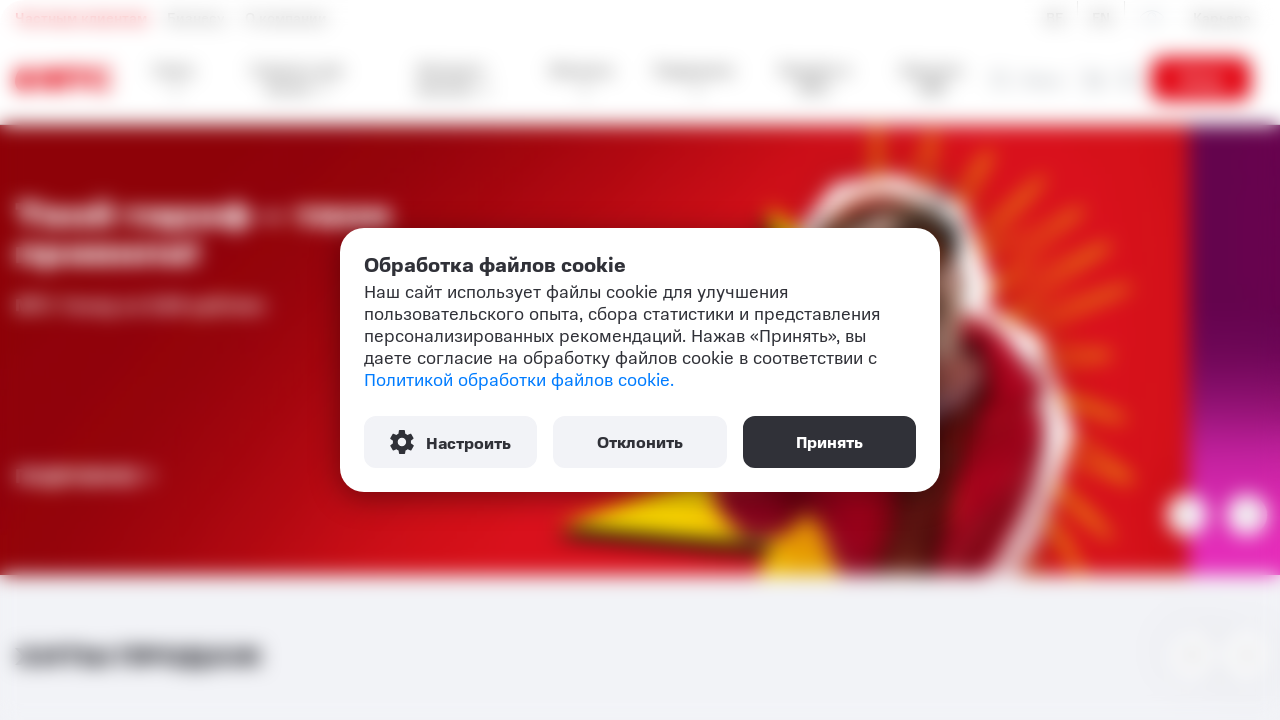

Scrolled to payment block header element
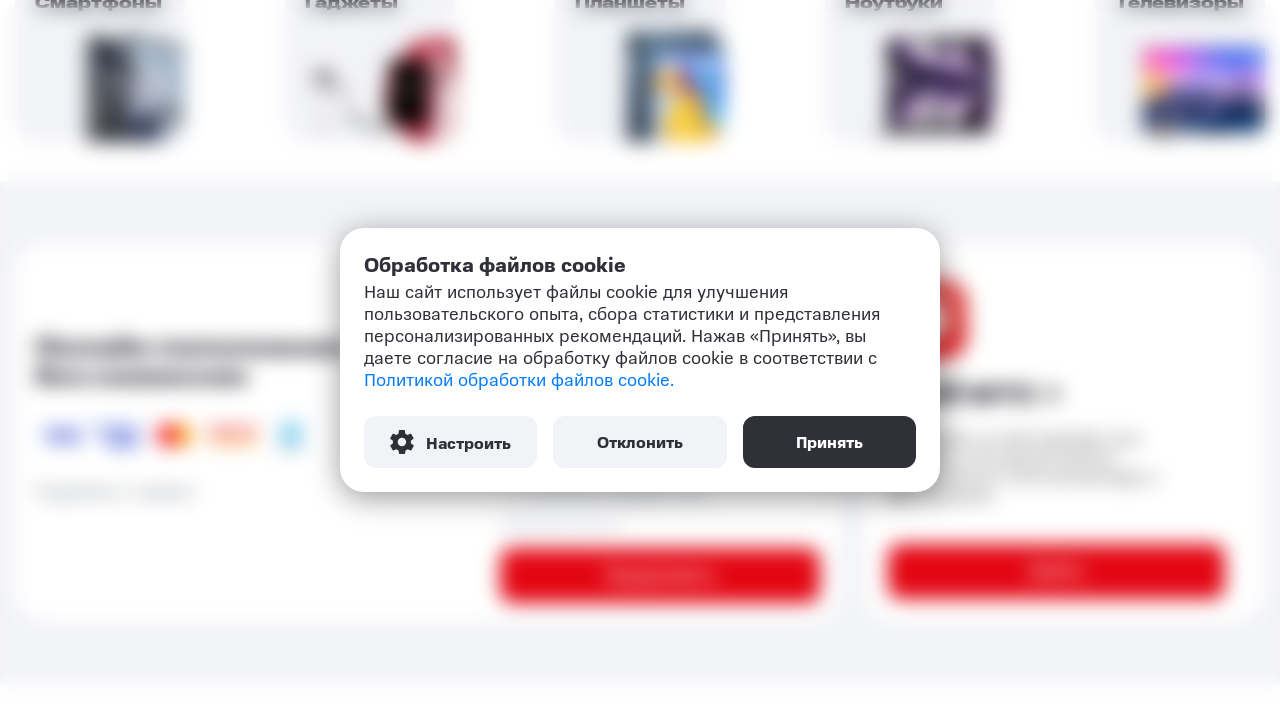

Located payment block header text element
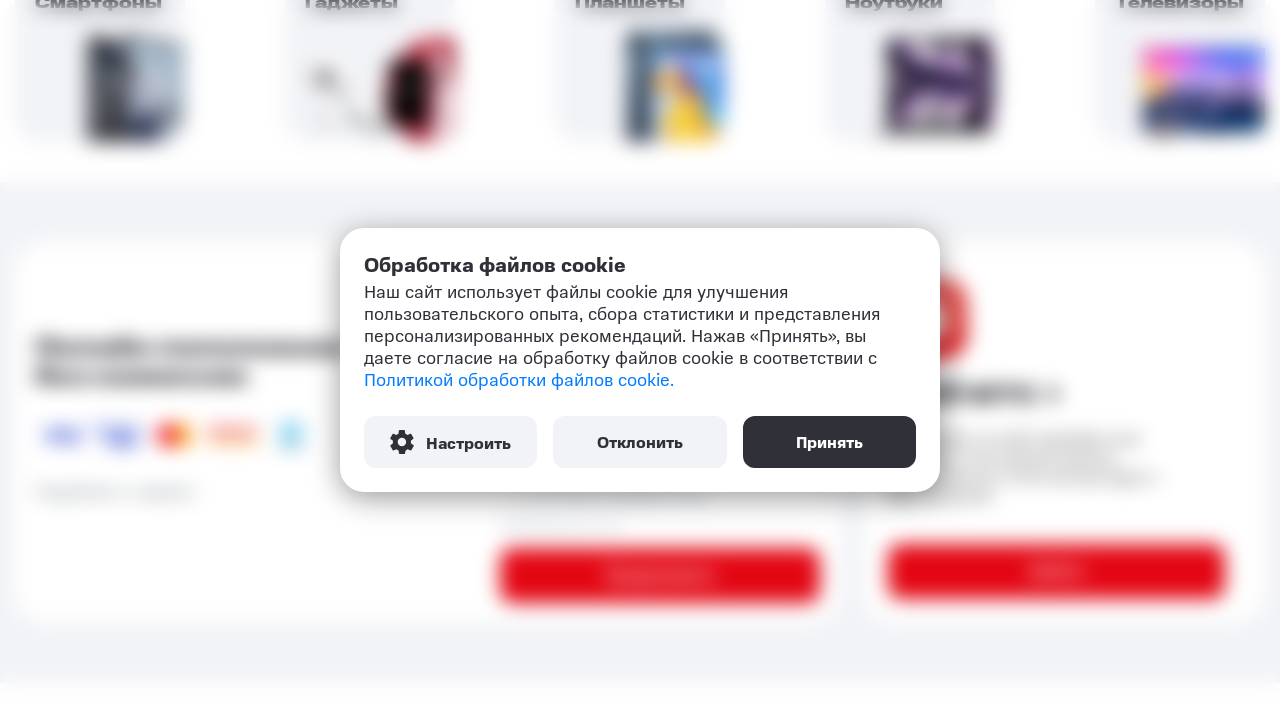

Payment block header text is now visible
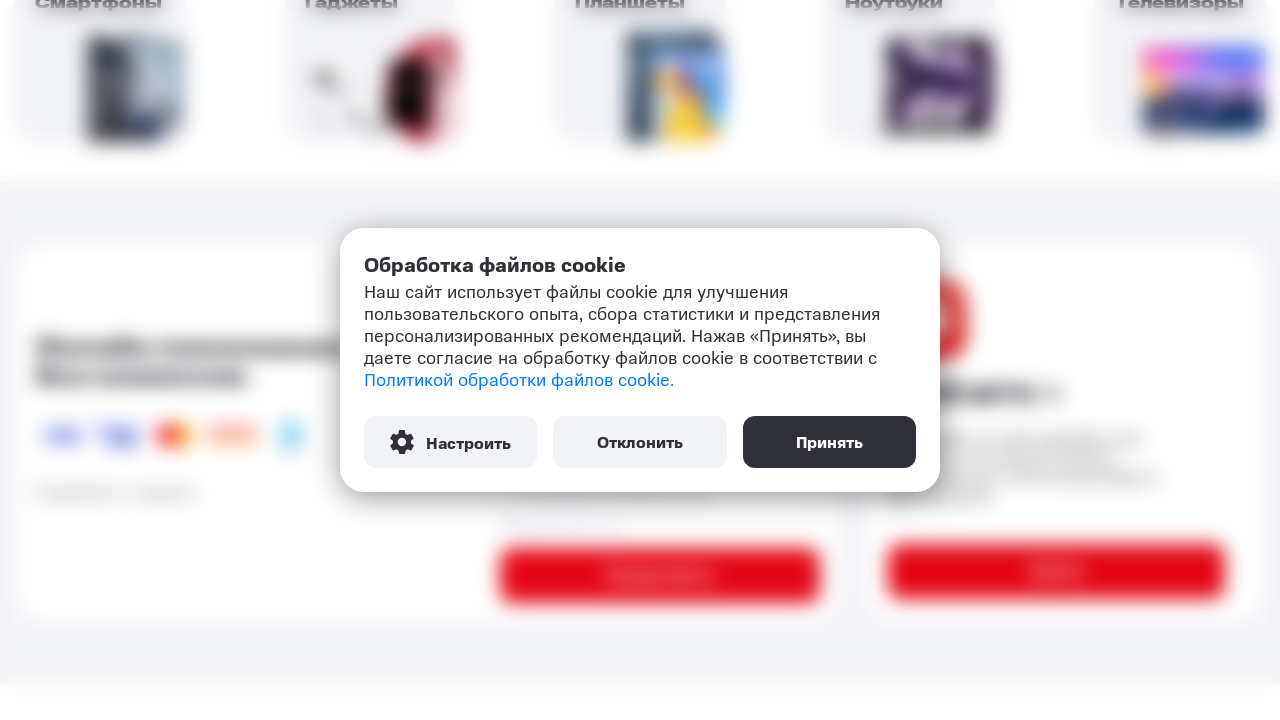

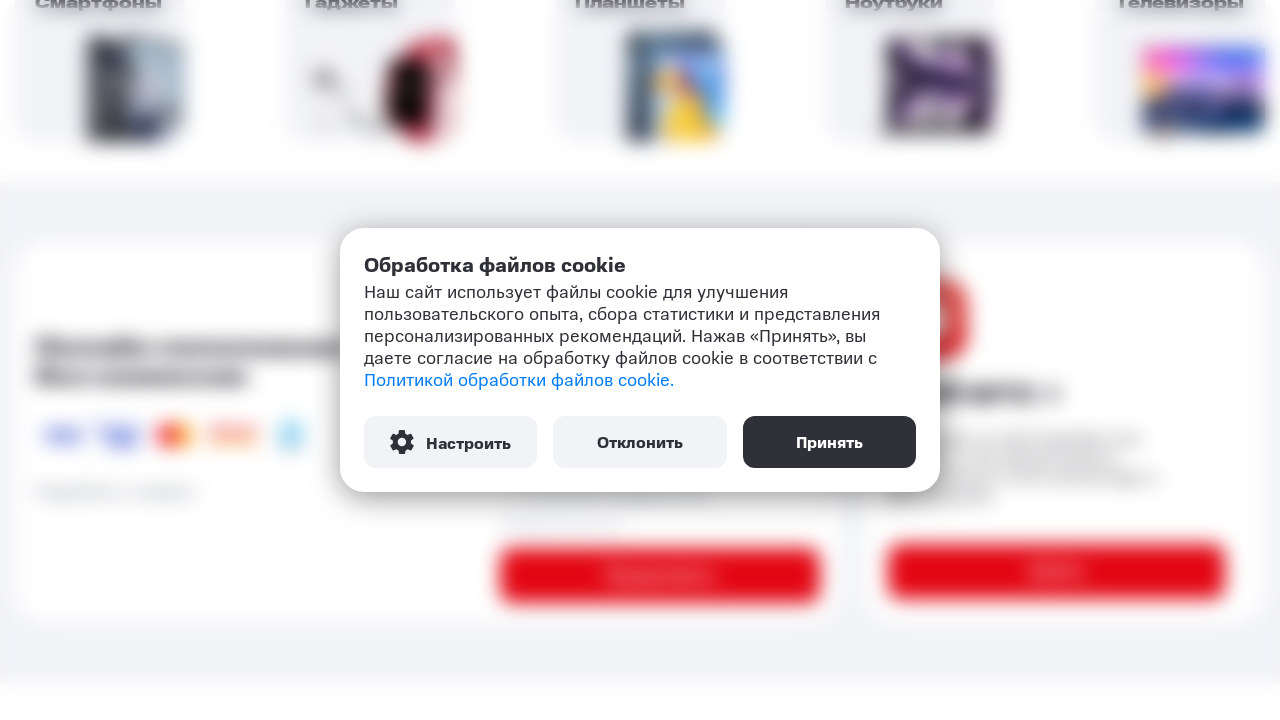